Tests JavaScript alert handling by clicking a button that triggers an alert and accepting it

Starting URL: https://demo.automationtesting.in/Alerts.html

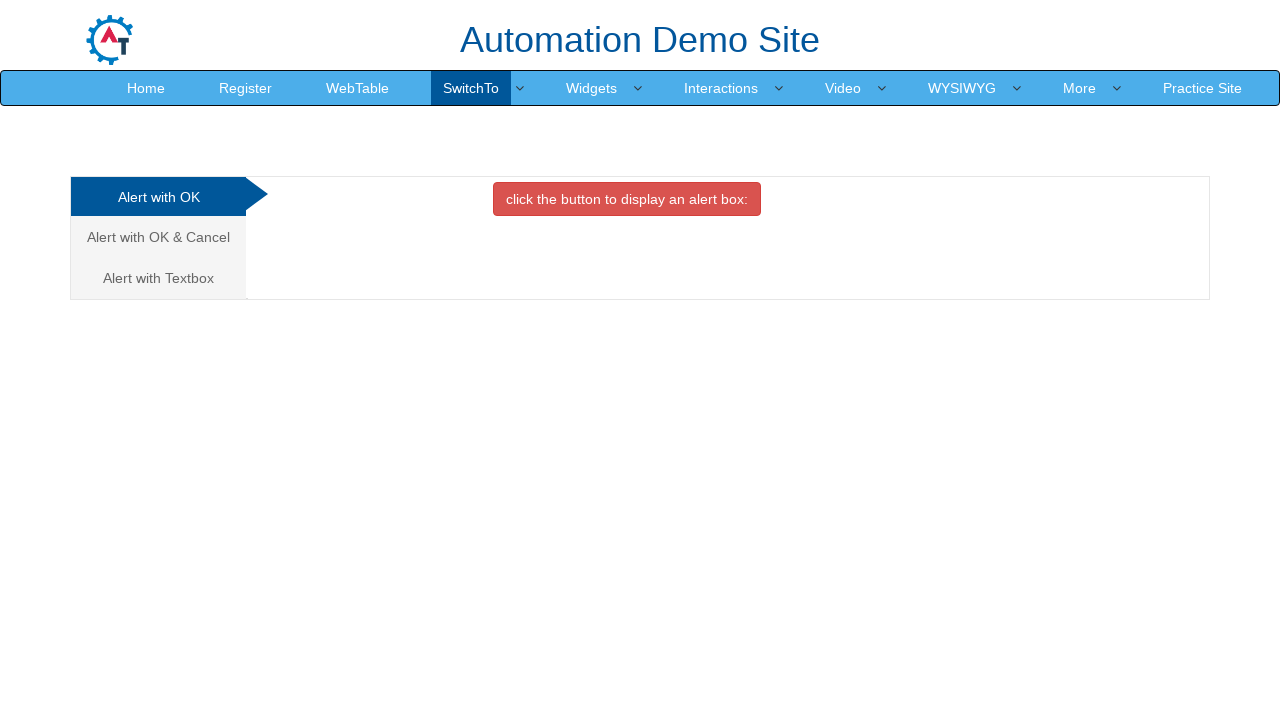

Set viewport size to 1920x1080
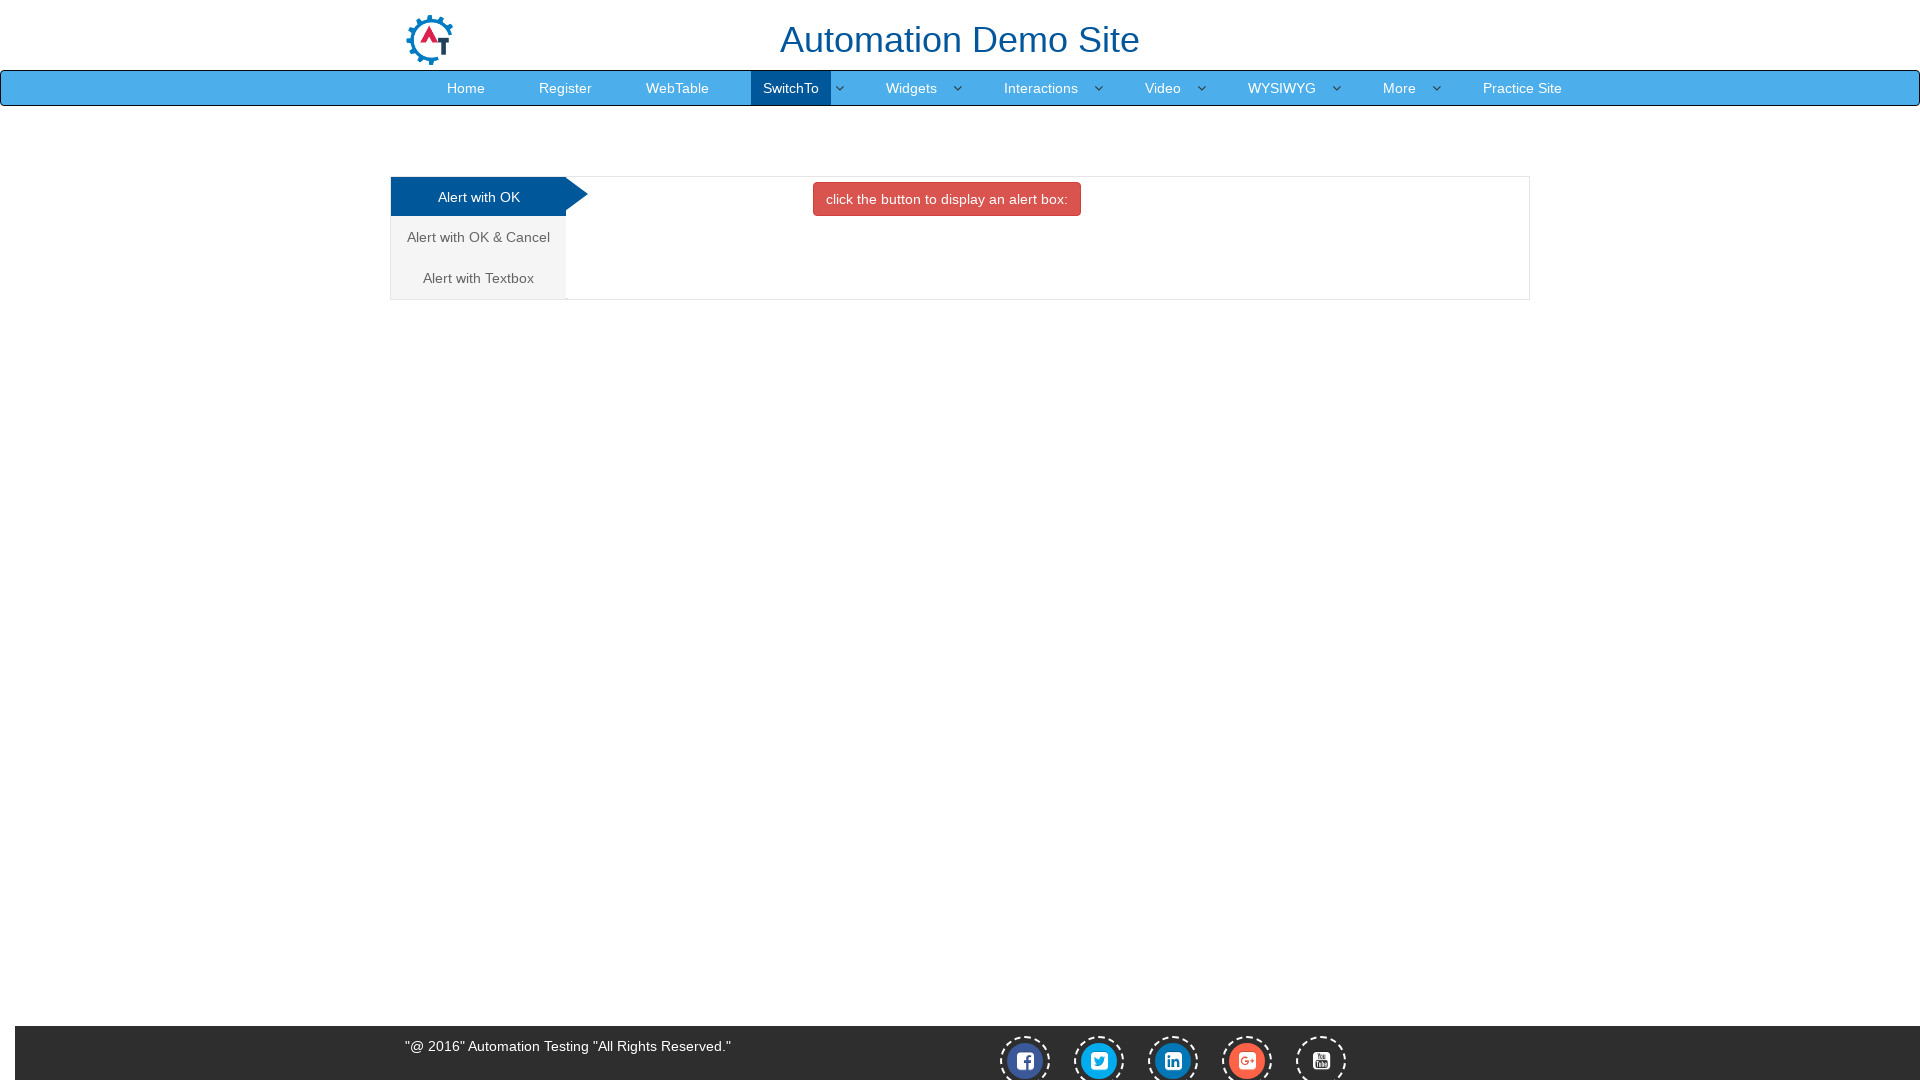

Set up dialog handler to accept alerts
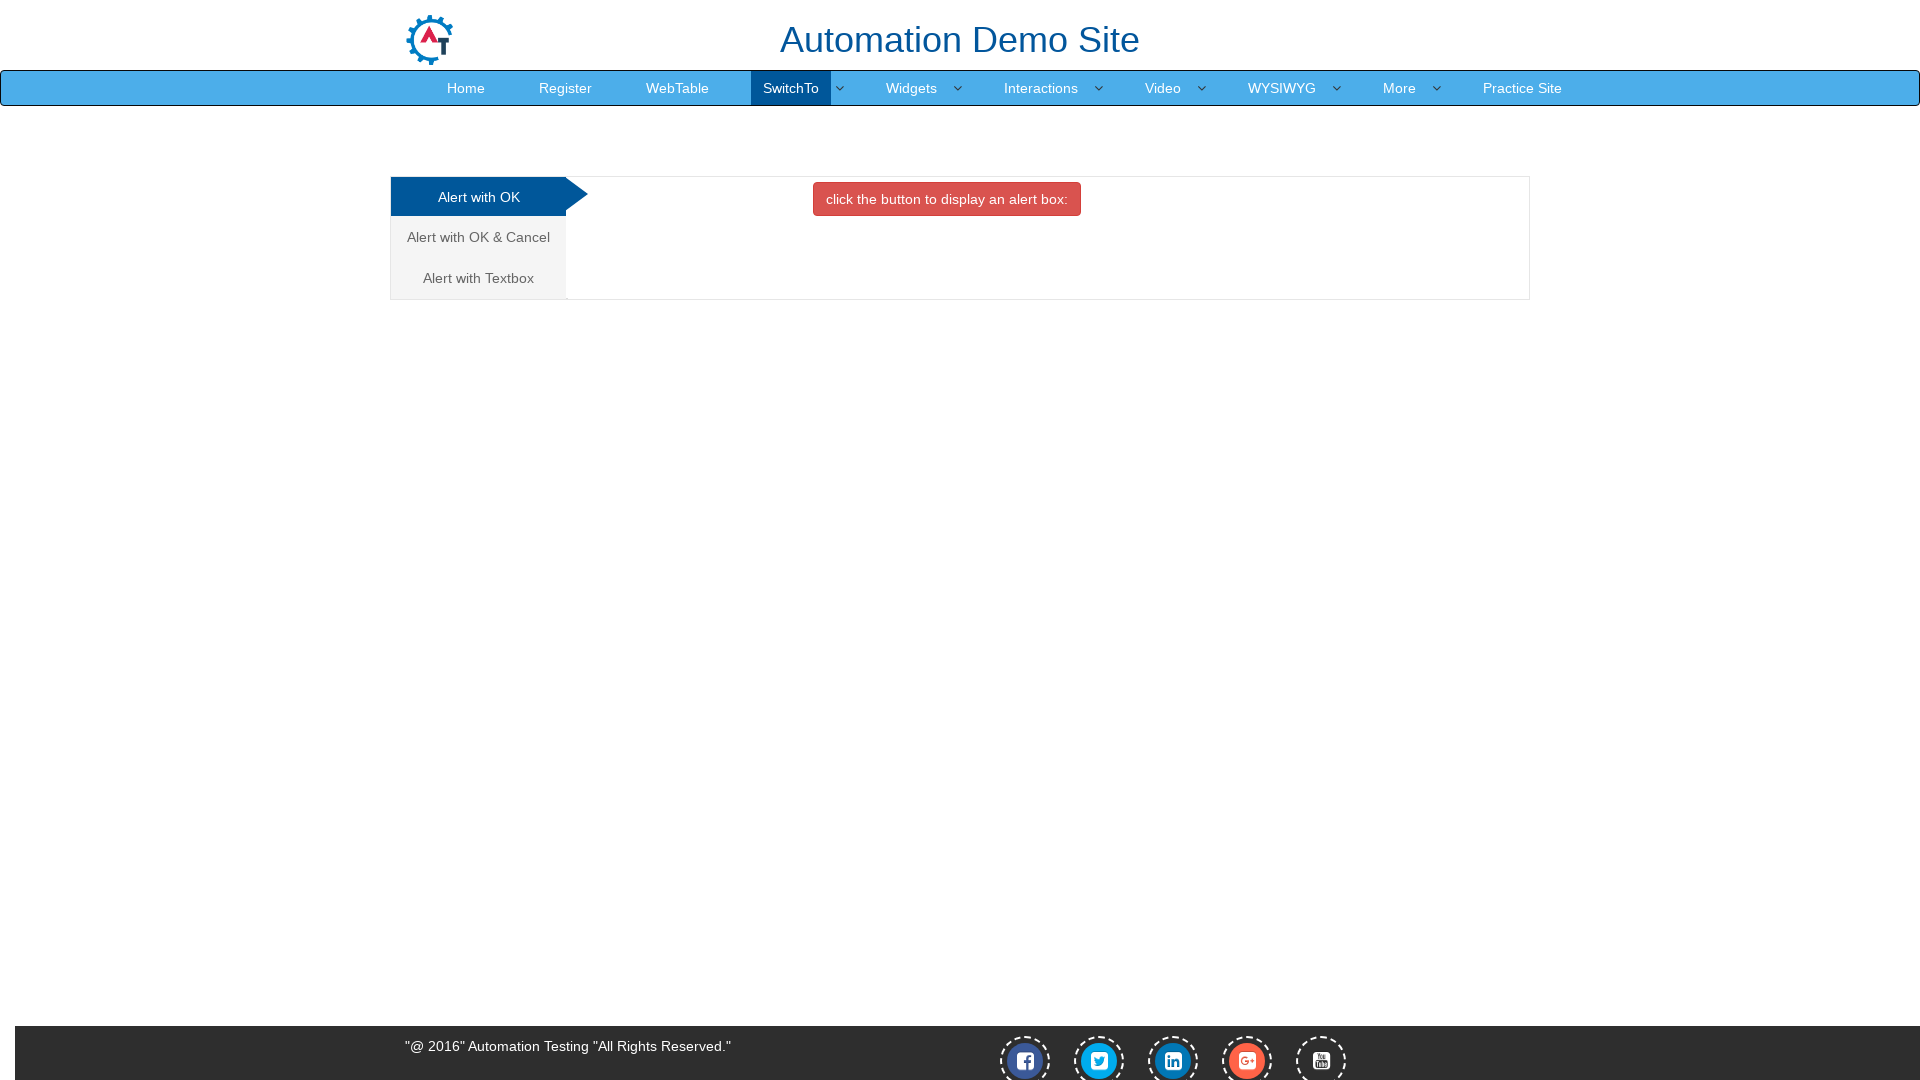

Clicked button that triggers JavaScript alert at (947, 199) on button.btn.btn-danger
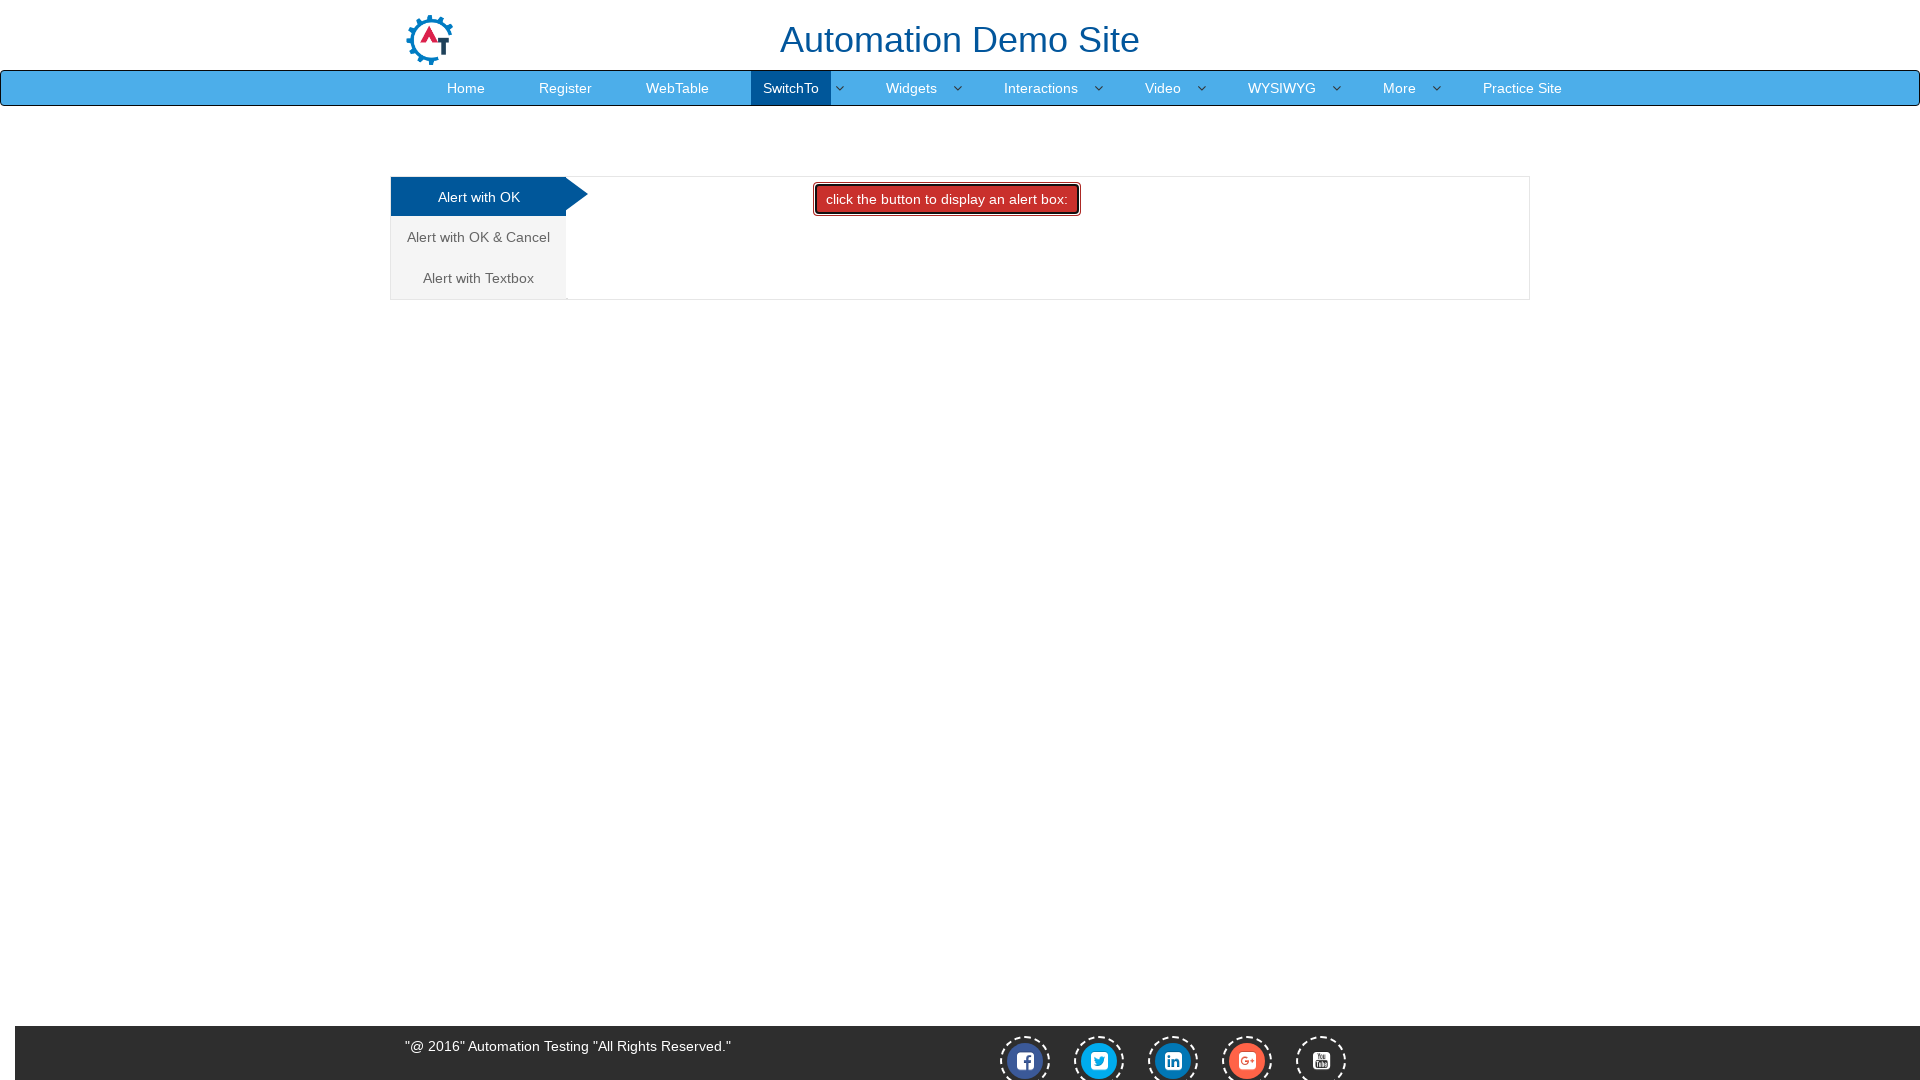

Waited 1 second for alert handling to complete
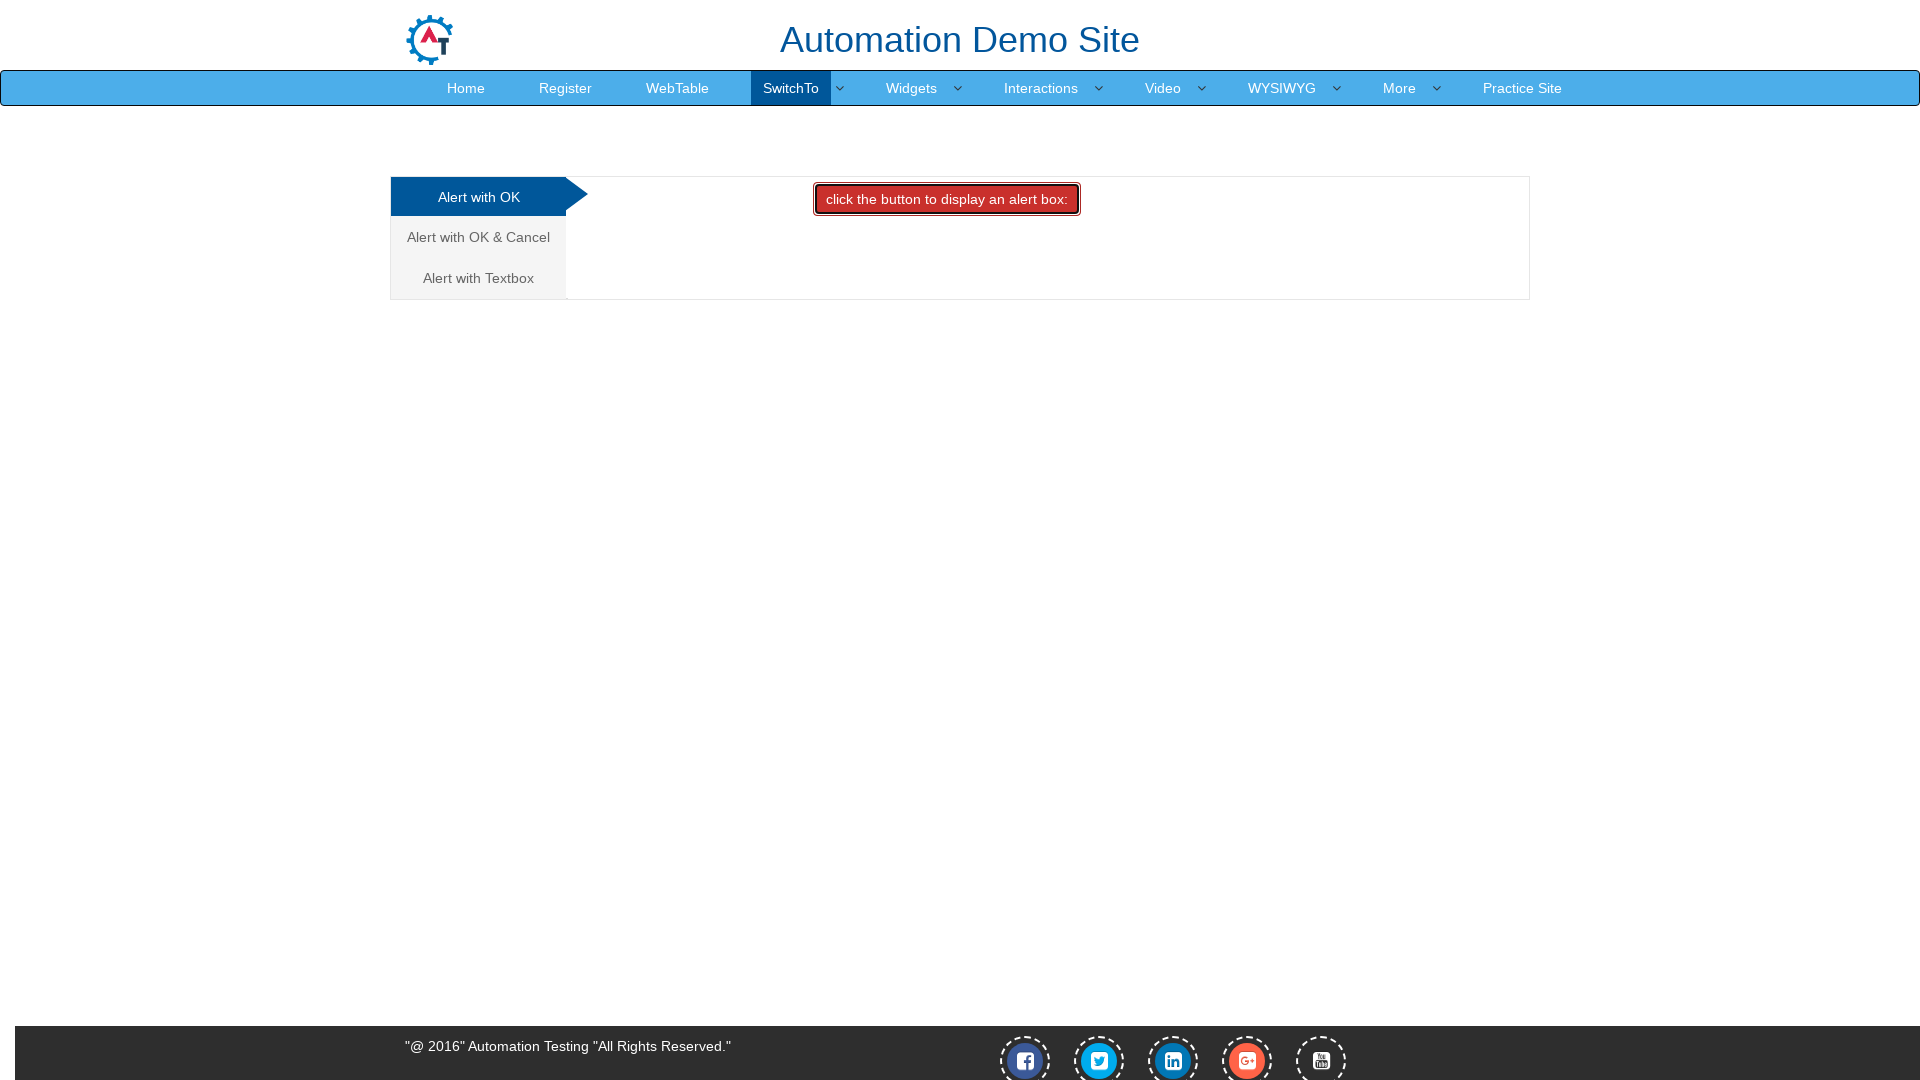

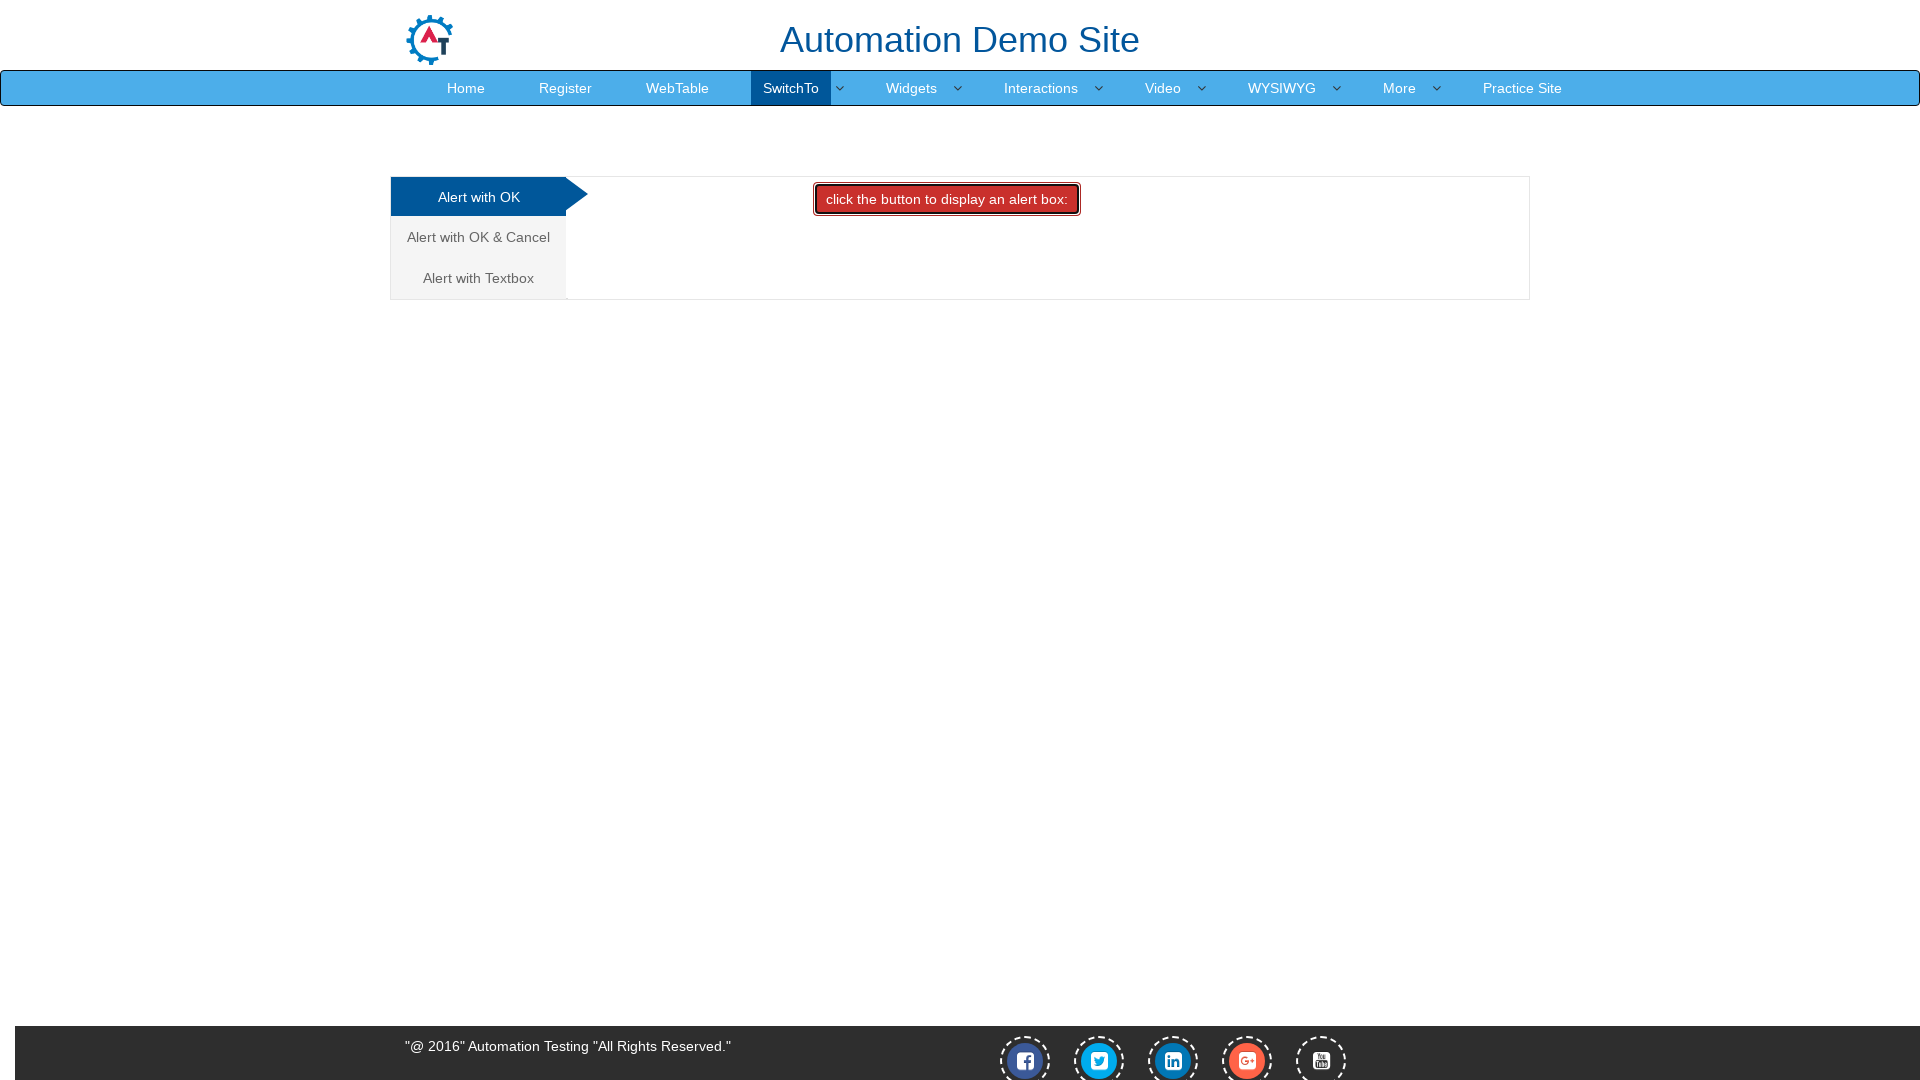